Tests dropdown selection functionality by selecting an option from a select element

Starting URL: https://www.selenium.dev/selenium/web/web-form.html

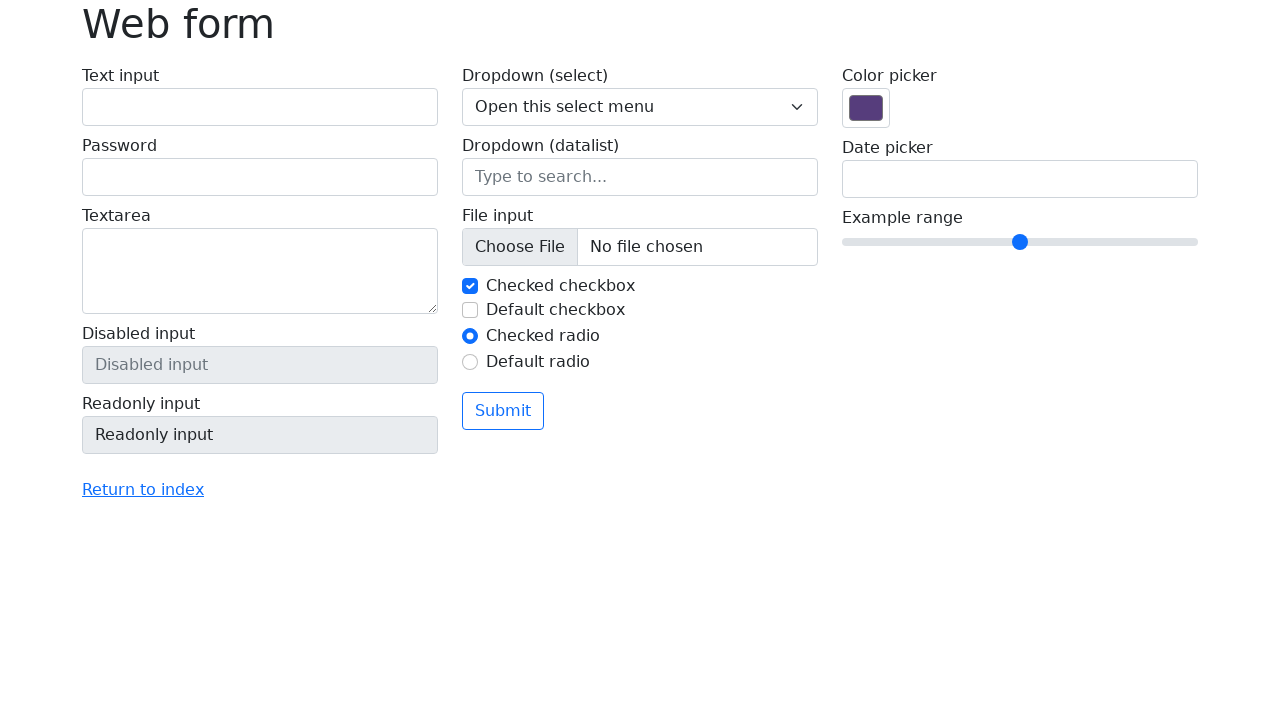

Located dropdown select element
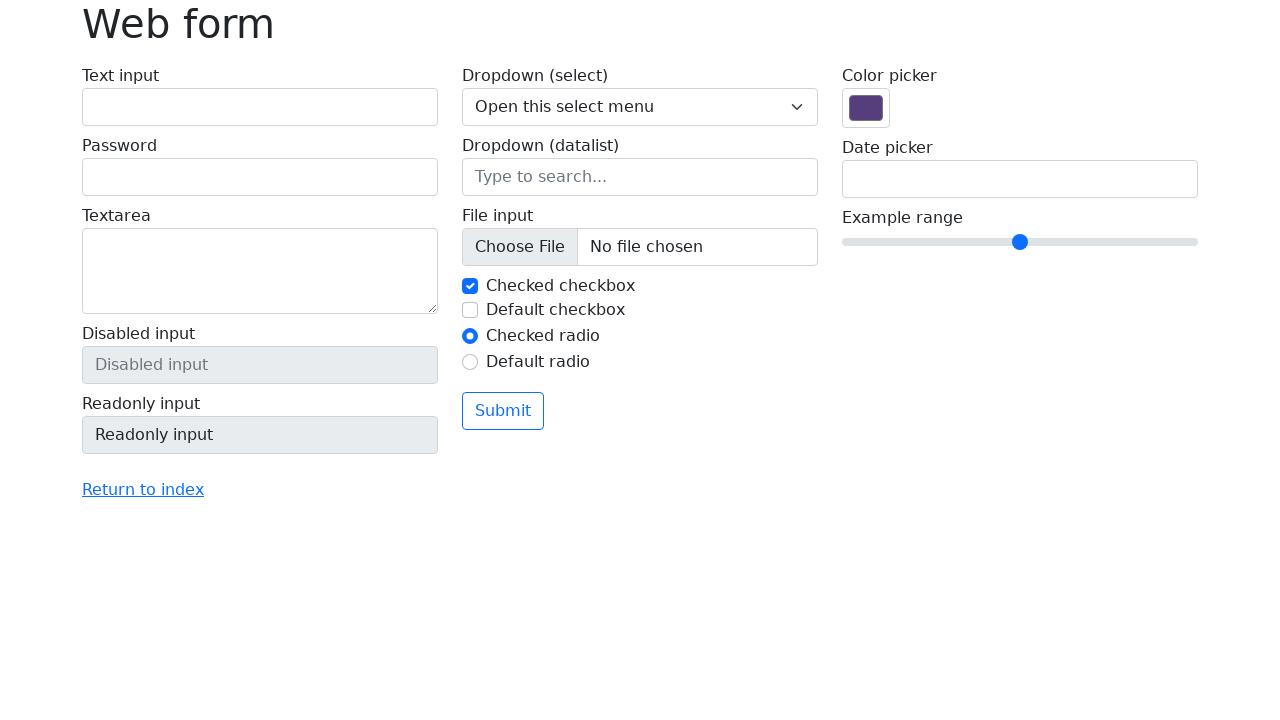

Selected 'Two' option from dropdown on body > main > div > form > div > div:nth-child(2) > label:nth-child(1) > select
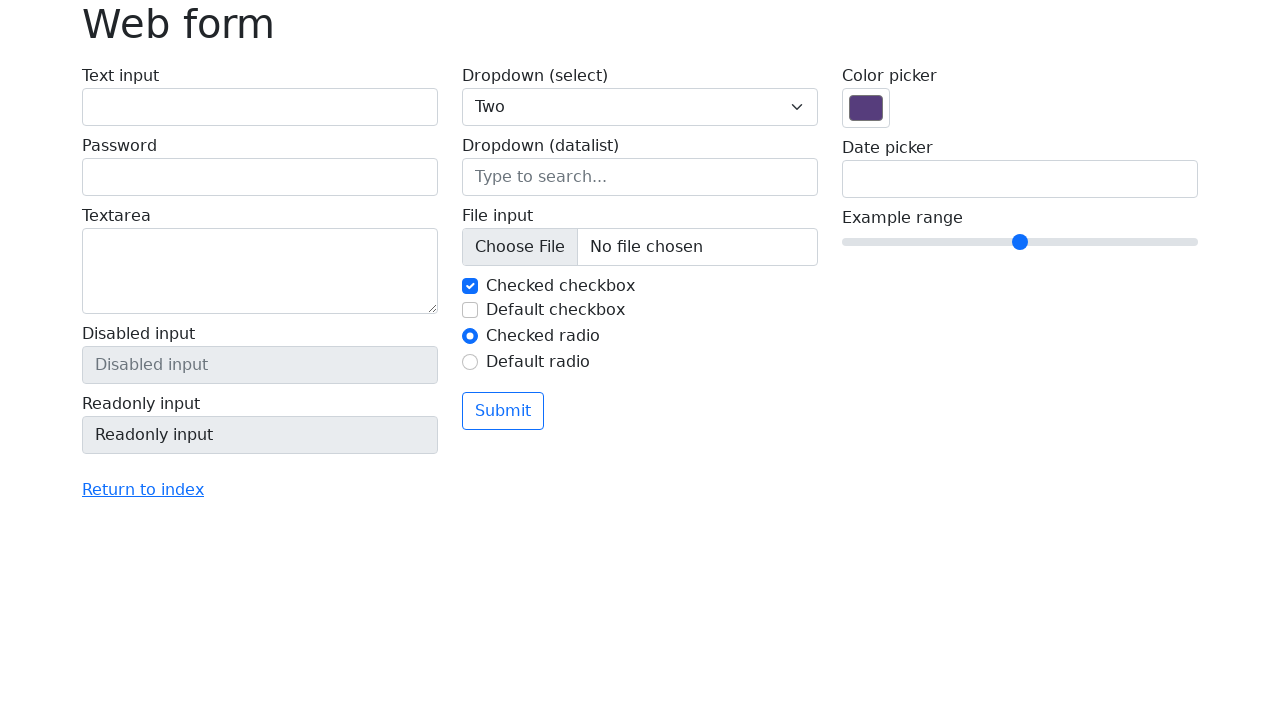

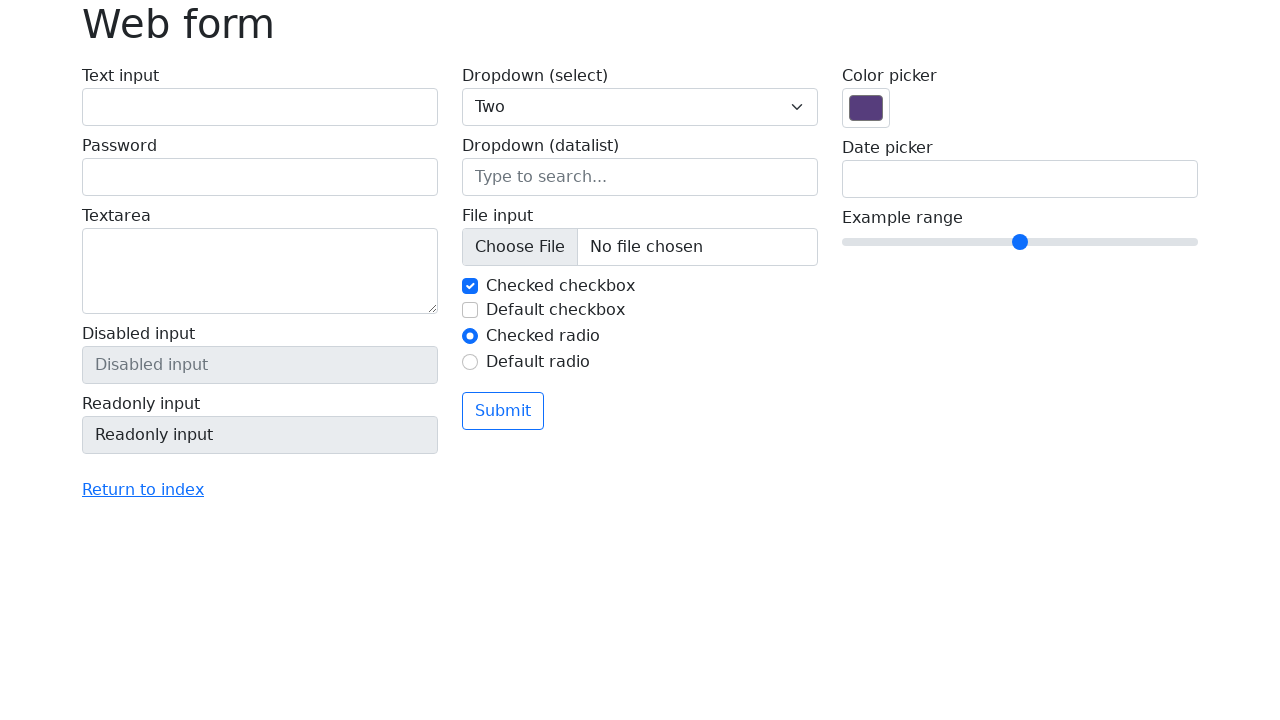